Navigates to the practice testing website and retrieves the page title

Starting URL: https://practice.expandtesting.com/

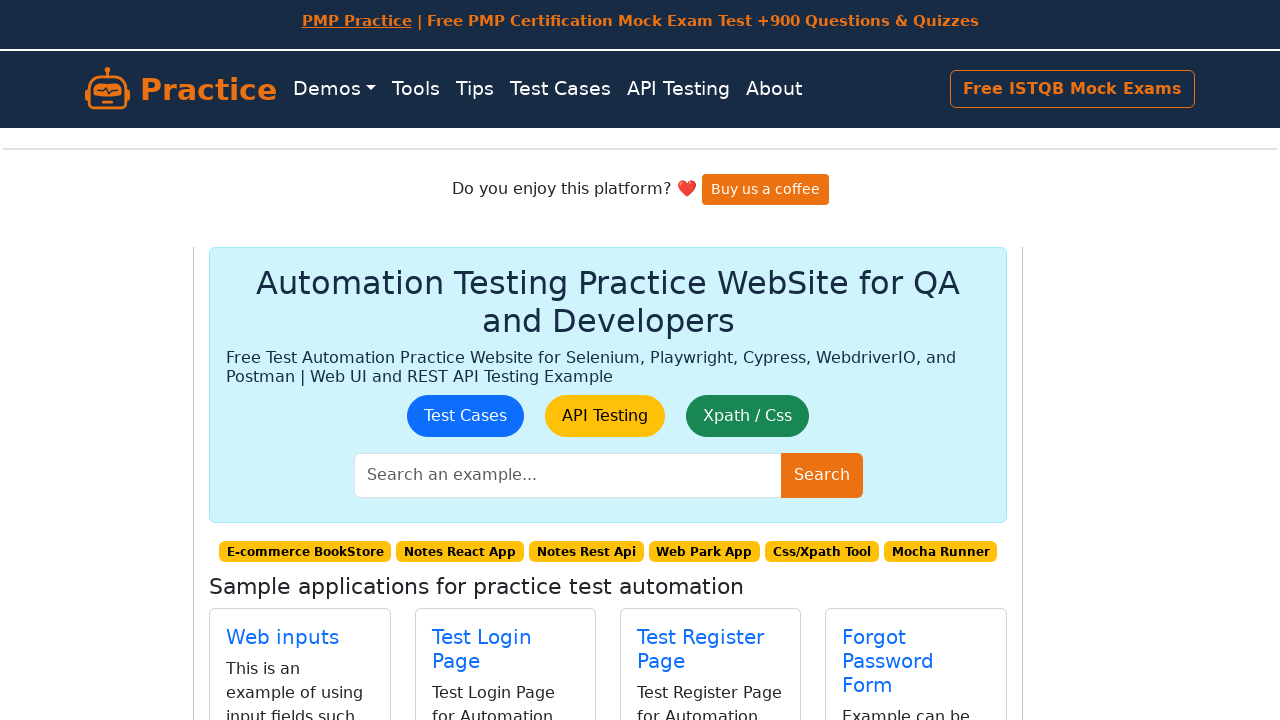

Navigated to practice testing website
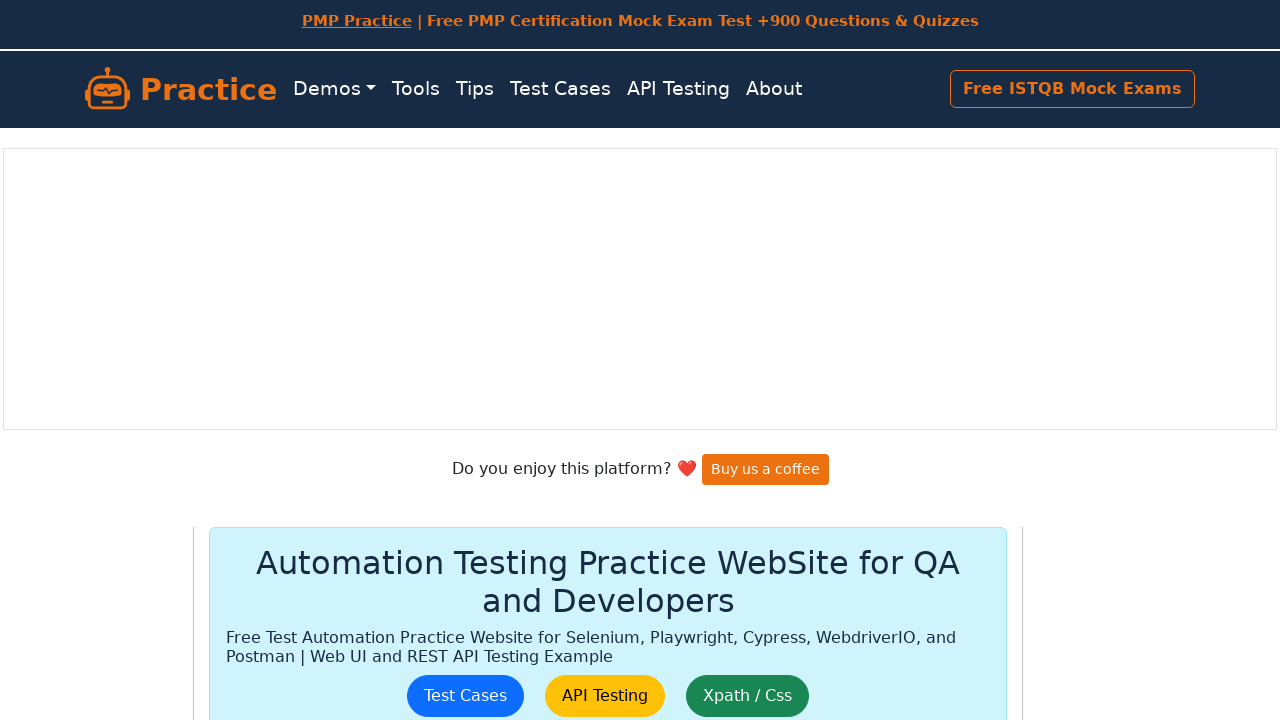

Waited for page to load (domcontentloaded)
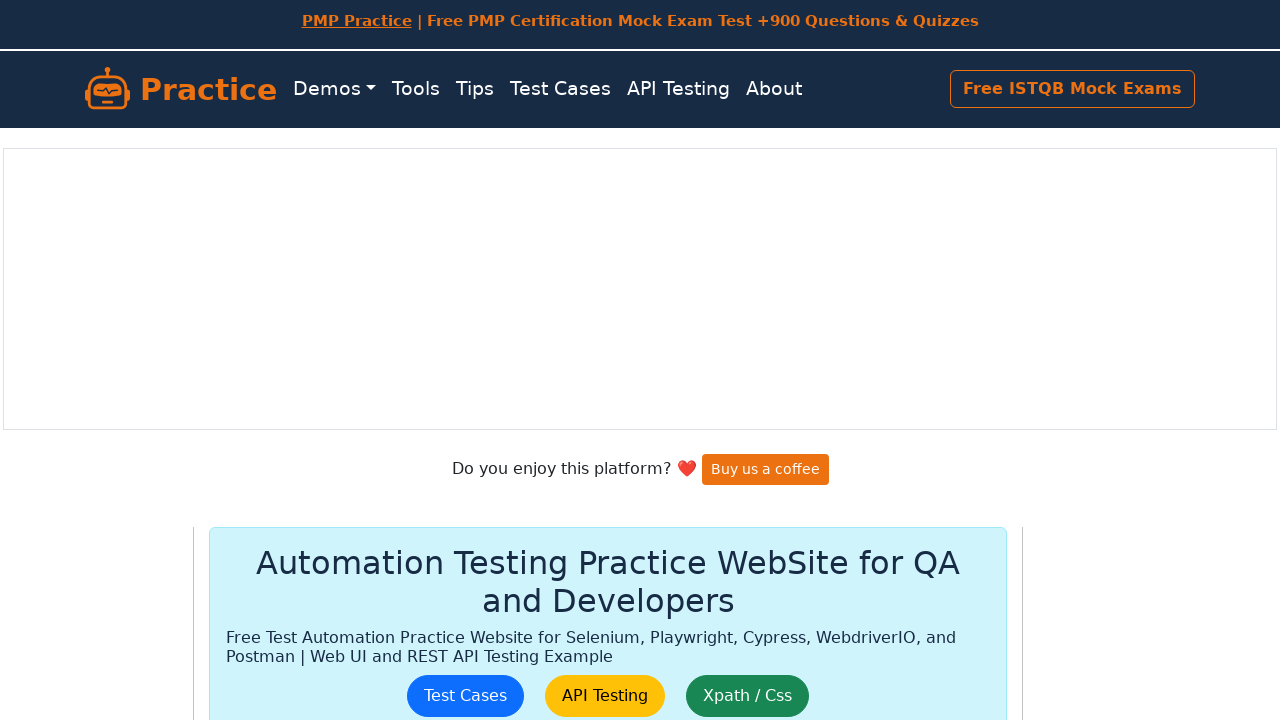

Retrieved page title: 'Automation Testing Practice Website for QA and Developers | UI and API'
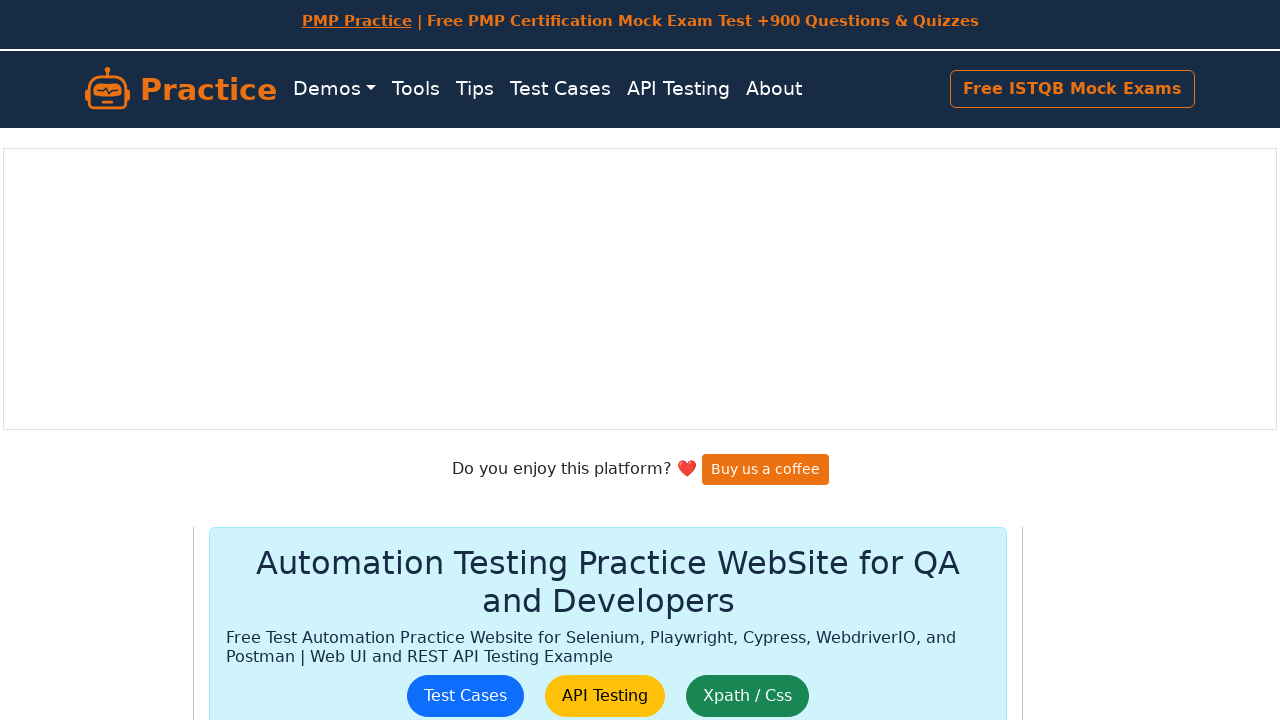

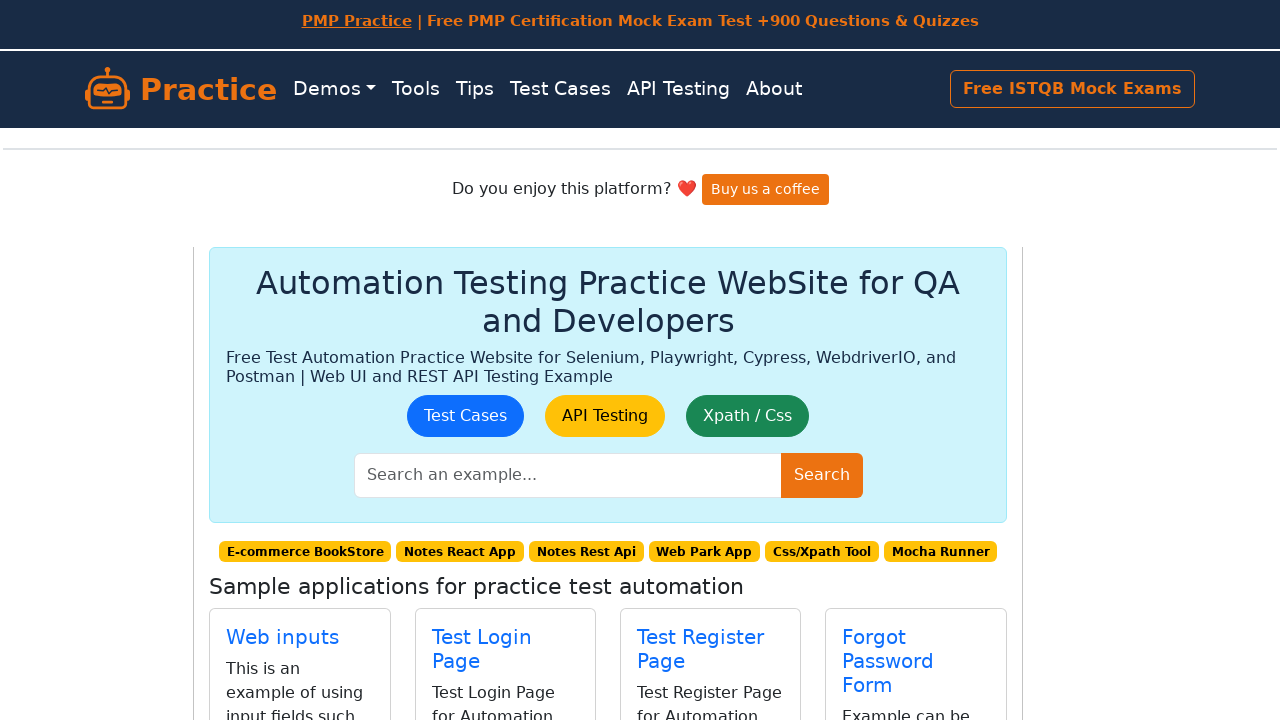